Tests clicking the first checkbox to activate it and verifies it becomes selected

Starting URL: https://the-internet.herokuapp.com/checkboxes

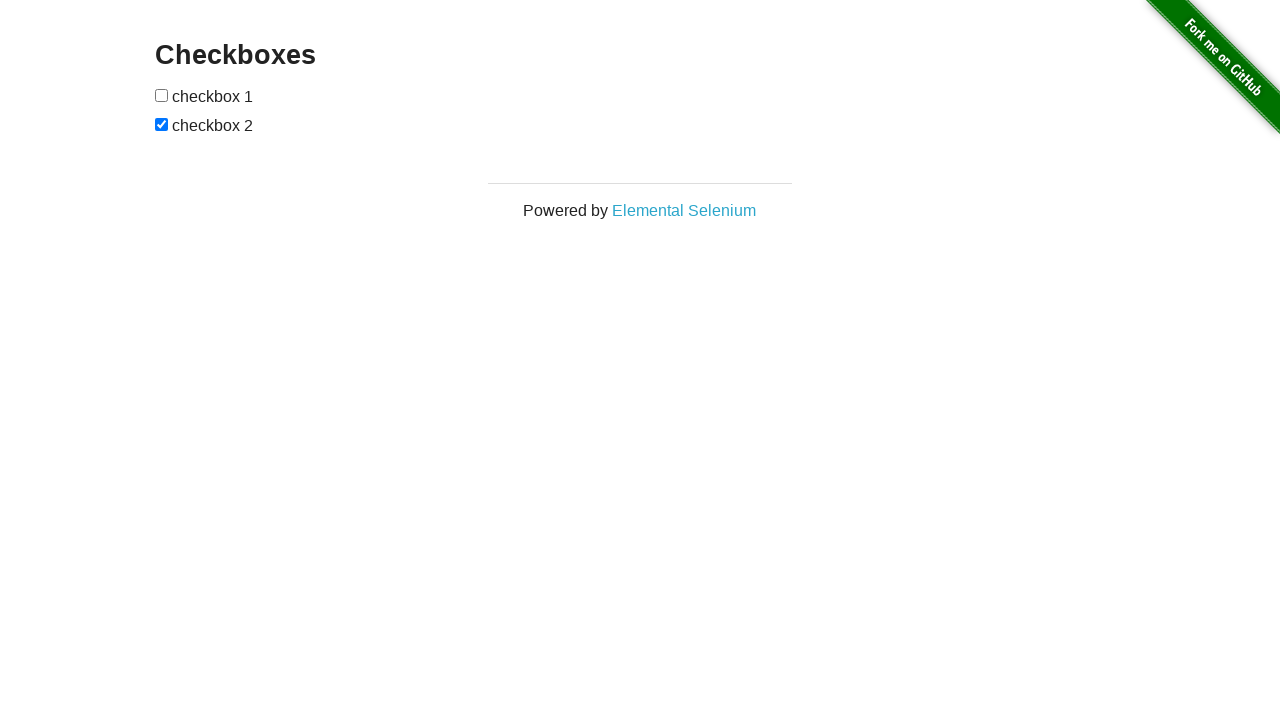

Located the first checkbox element
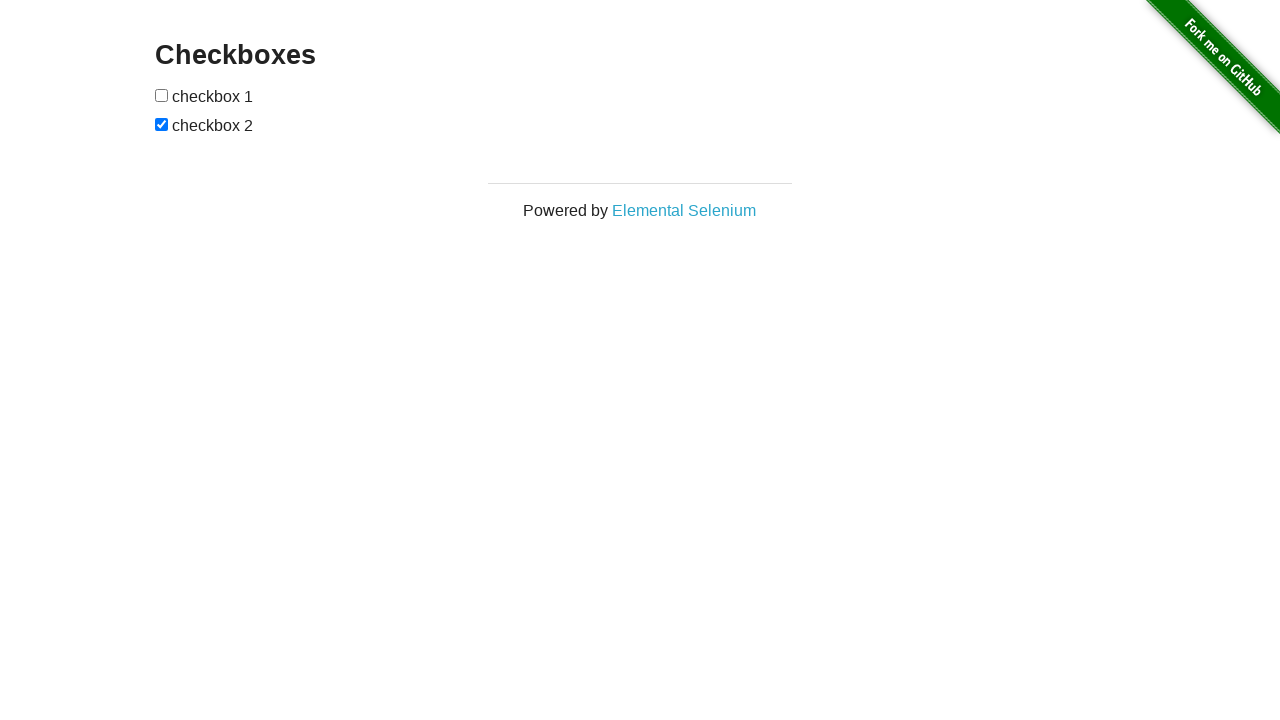

Clicked the first checkbox to activate it at (162, 95) on [type=checkbox] >> nth=0
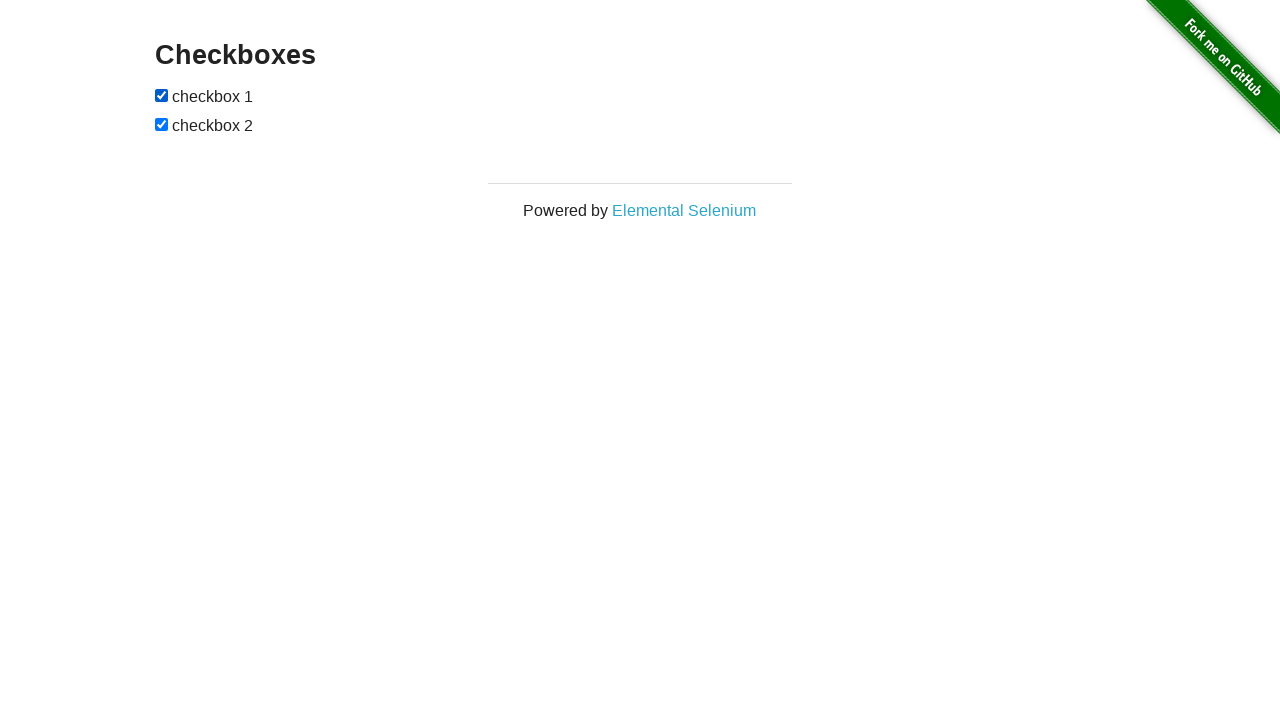

Verified that the first checkbox is now selected
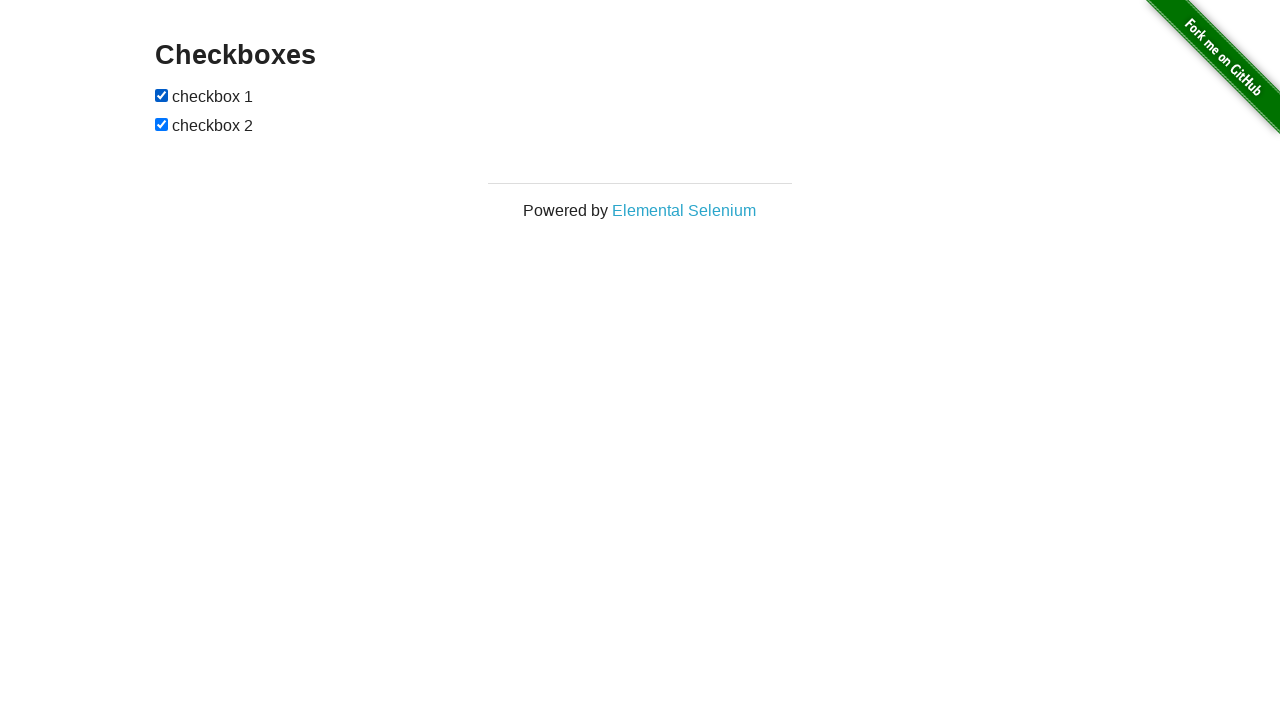

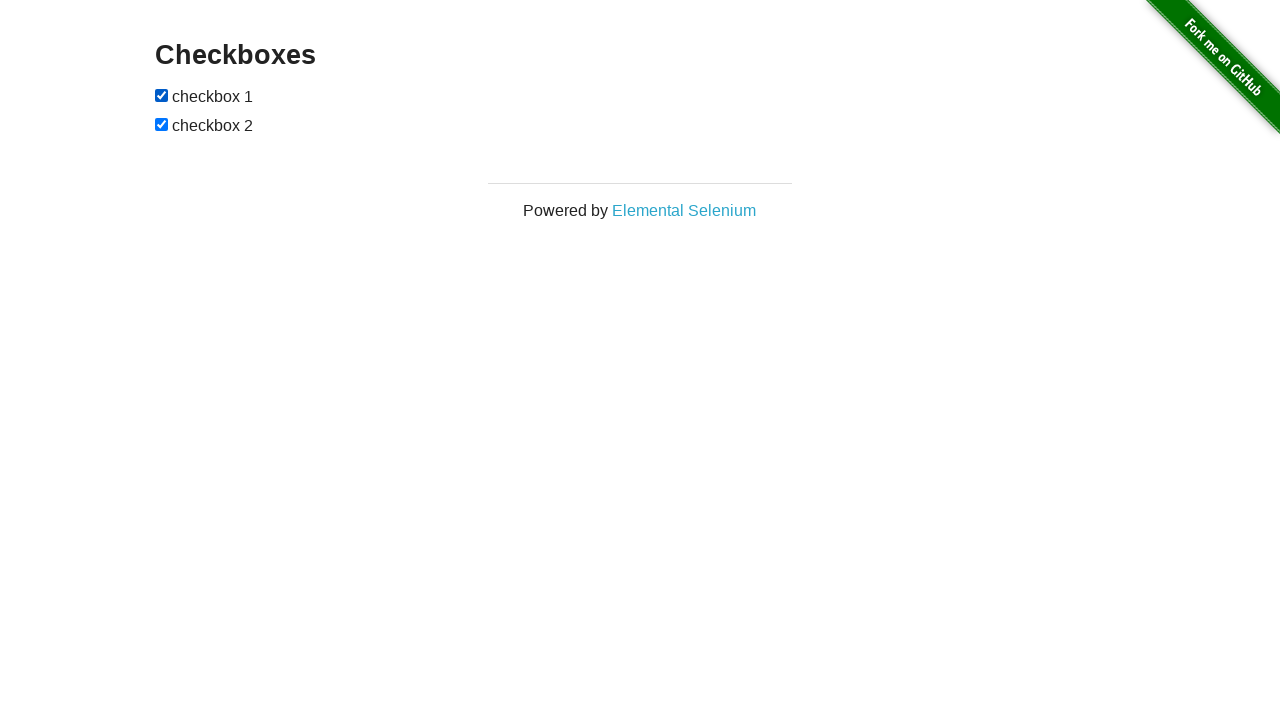